Tests handling a confirmation alert by clicking a button that triggers the alert and then dismissing it

Starting URL: https://seleniumautomationpractice.blogspot.com/2018/01/blog-post.html

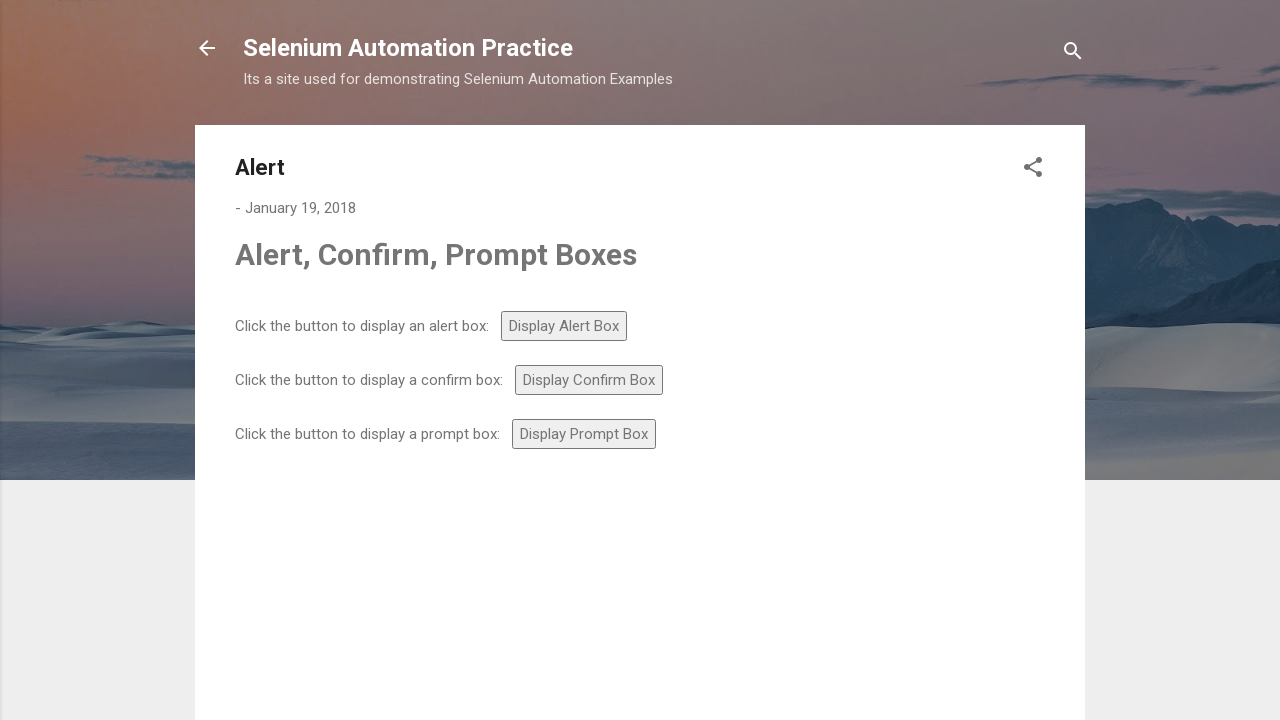

Navigated to confirmation alert test page
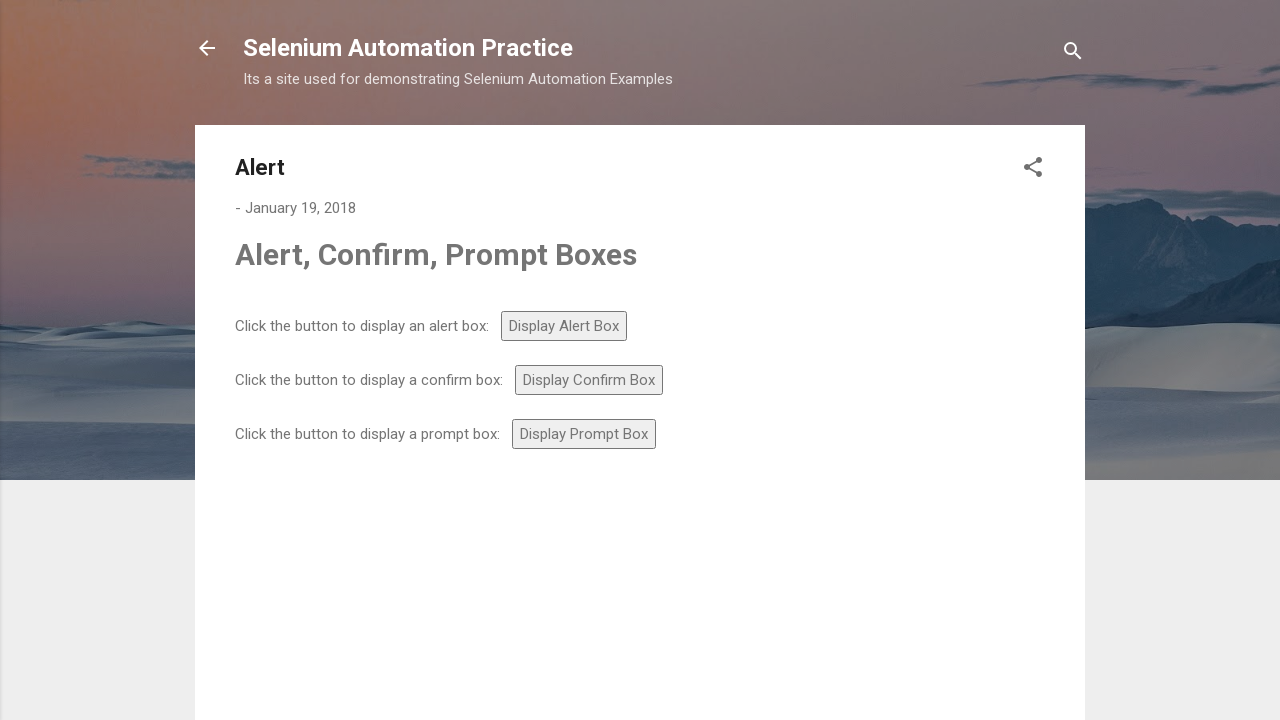

Clicked confirm button to trigger alert at (589, 380) on #confirm
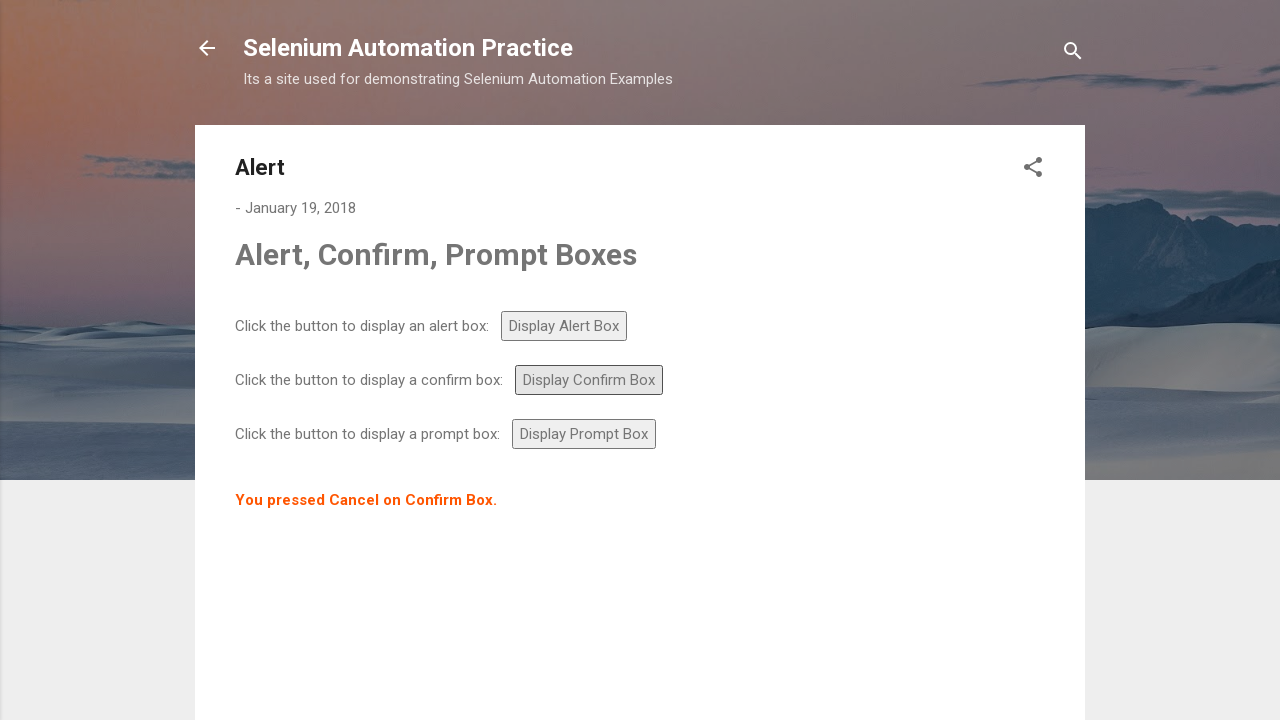

Set up dialog handler to dismiss alerts
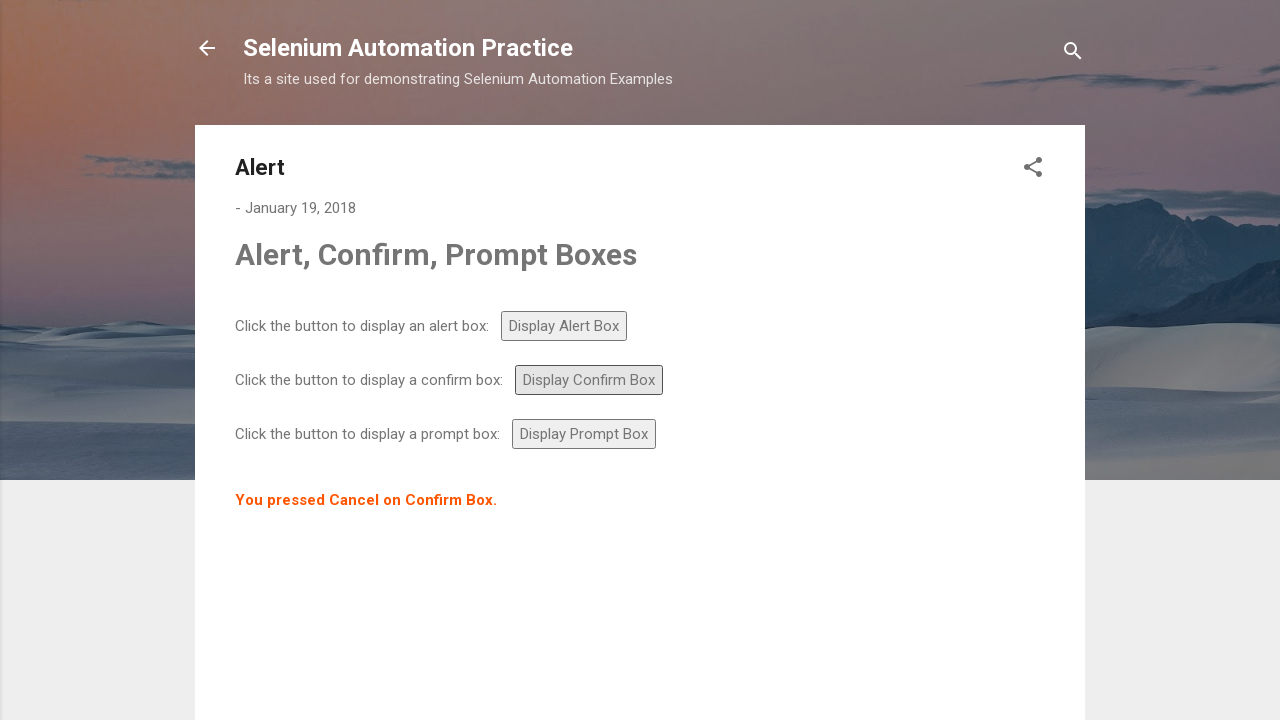

Clicked confirm button again to trigger and dismiss alert at (589, 380) on #confirm
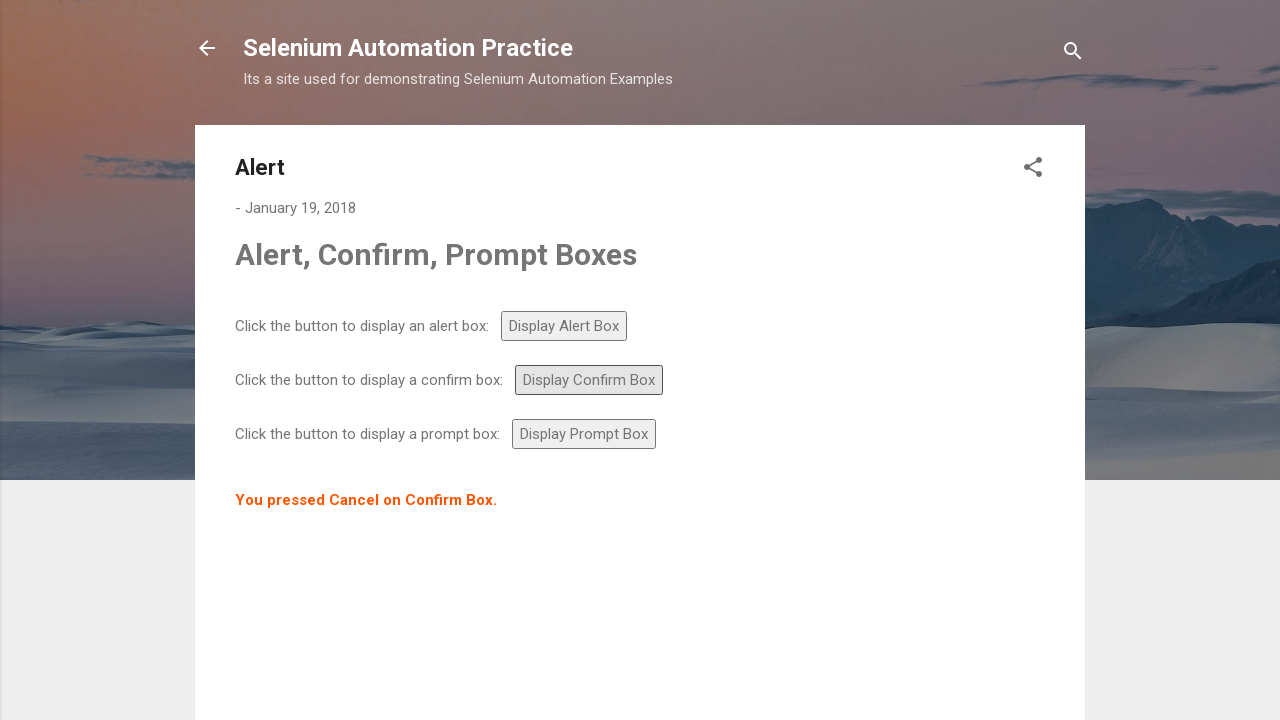

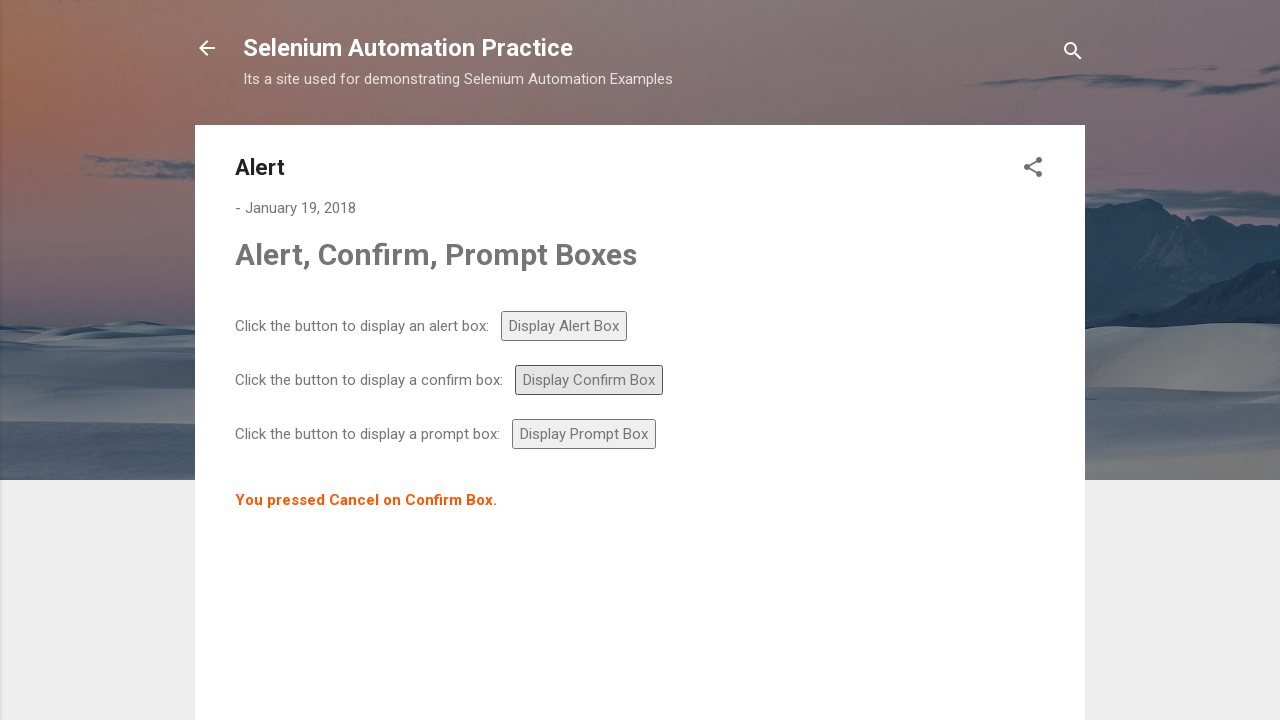